Tests the Python.org search functionality by entering a search query "pycon" and verifying results are returned

Starting URL: http://www.python.org

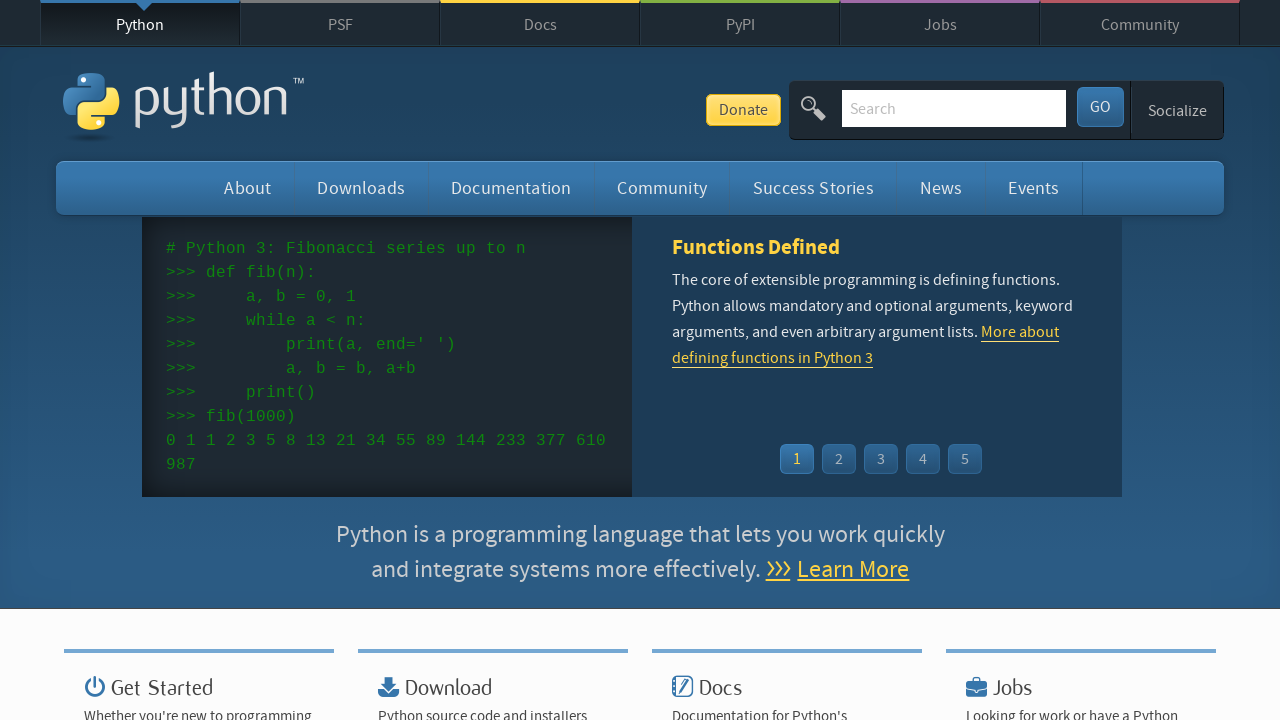

Verified 'Python' is present in page title
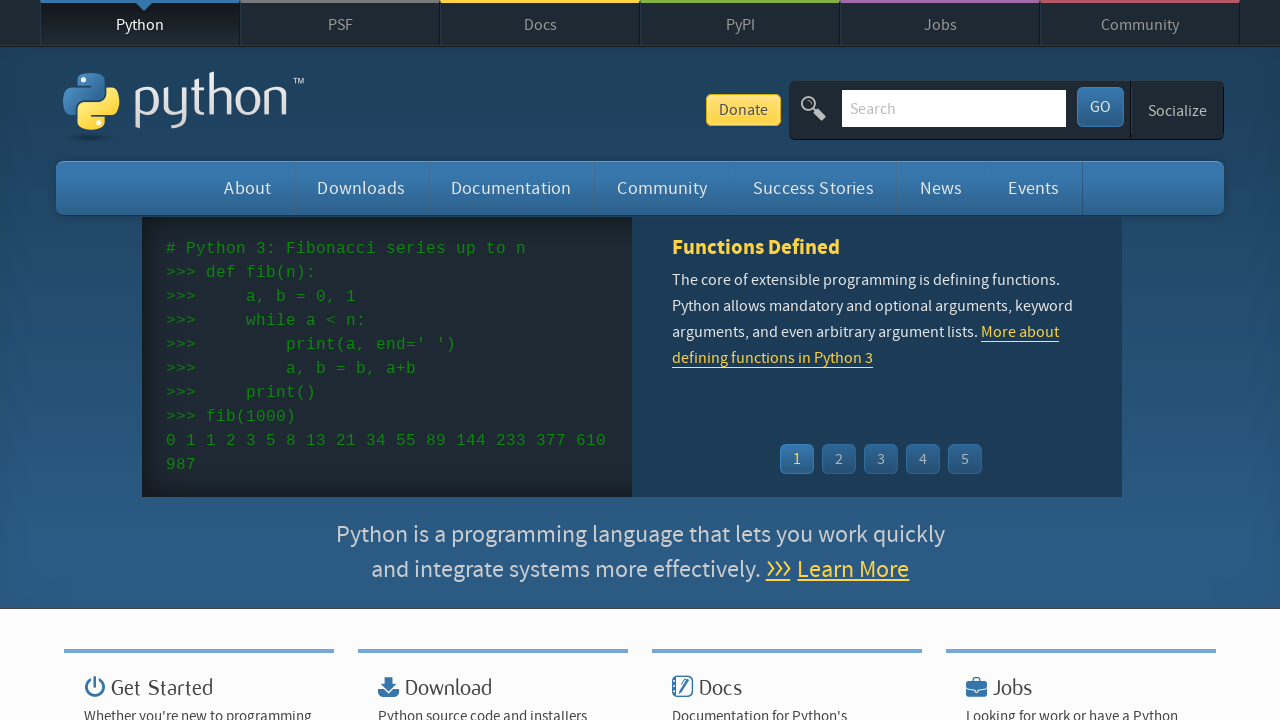

Filled search box with 'pycon' on input[name='q']
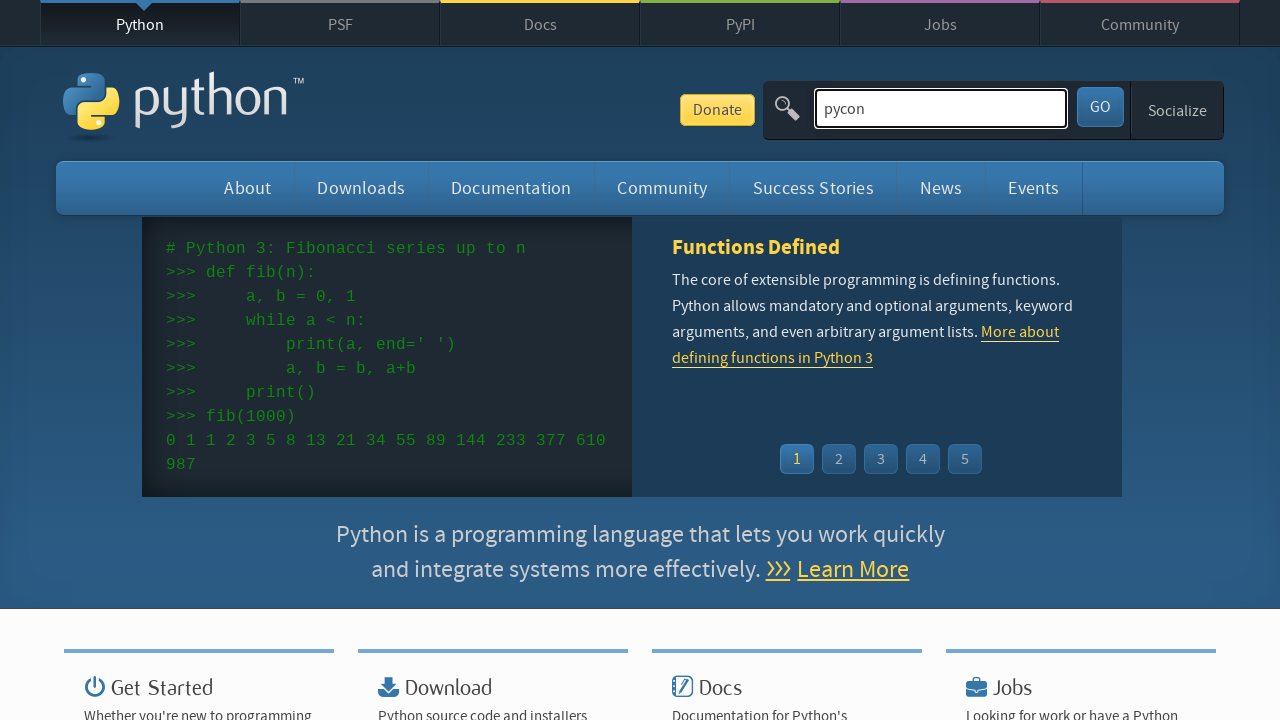

Pressed Enter to submit search query on input[name='q']
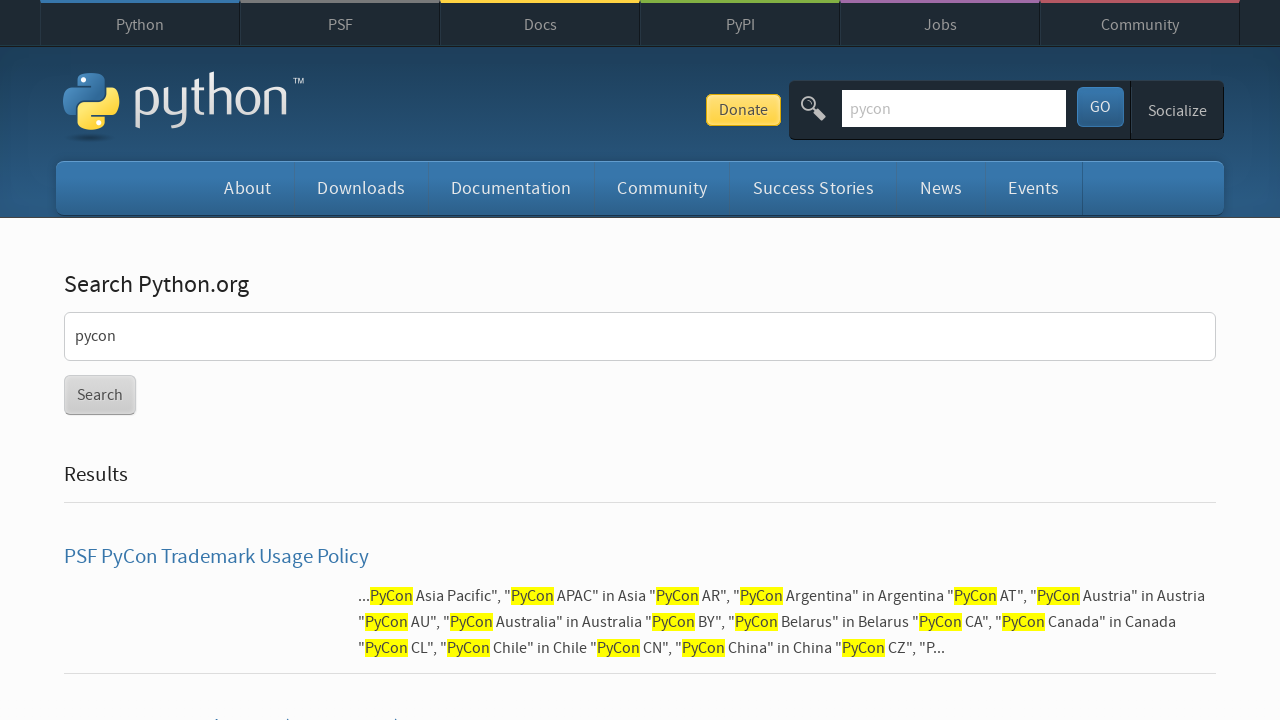

Waited for page to reach networkidle state
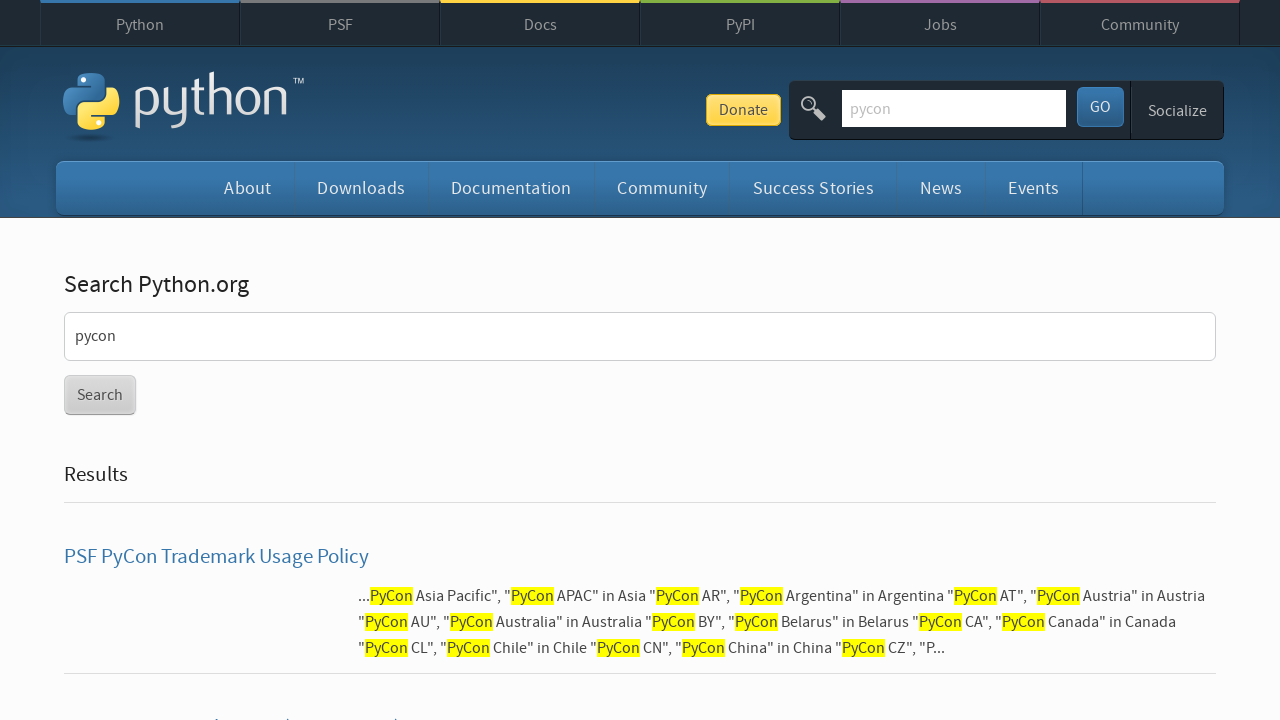

Verified search results were returned for 'pycon'
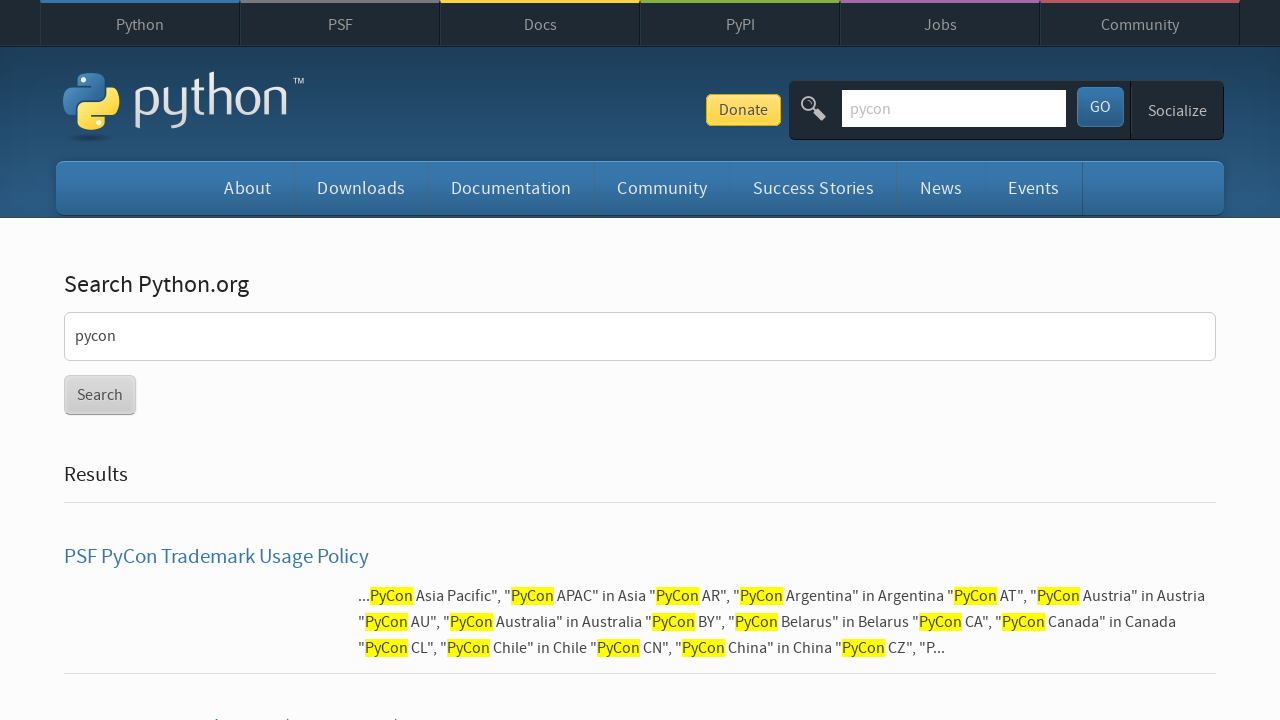

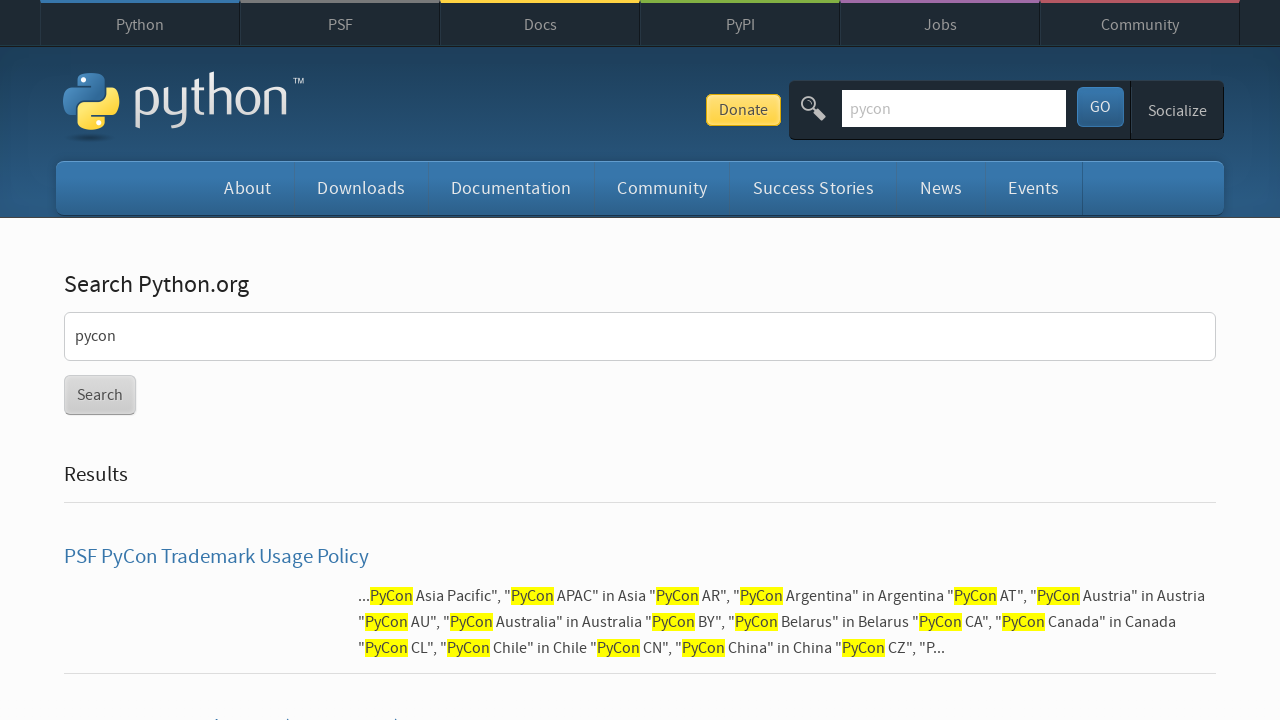